Tests the carbon.now.sh code snippet image generation by navigating to the site with code and clicking the Export button to download the generated image

Starting URL: https://carbon.now.sh/?l=auto&code=console.log(%22Hello%20World%22)

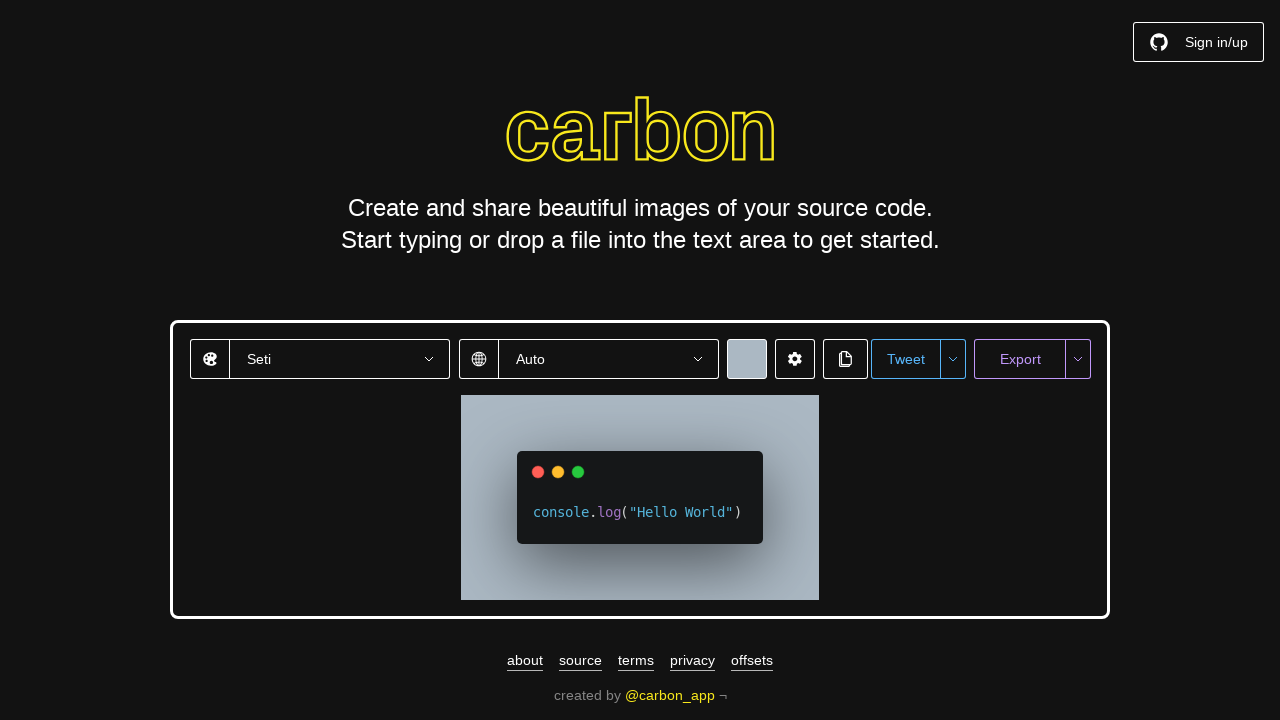

Waited for page to load with networkidle state
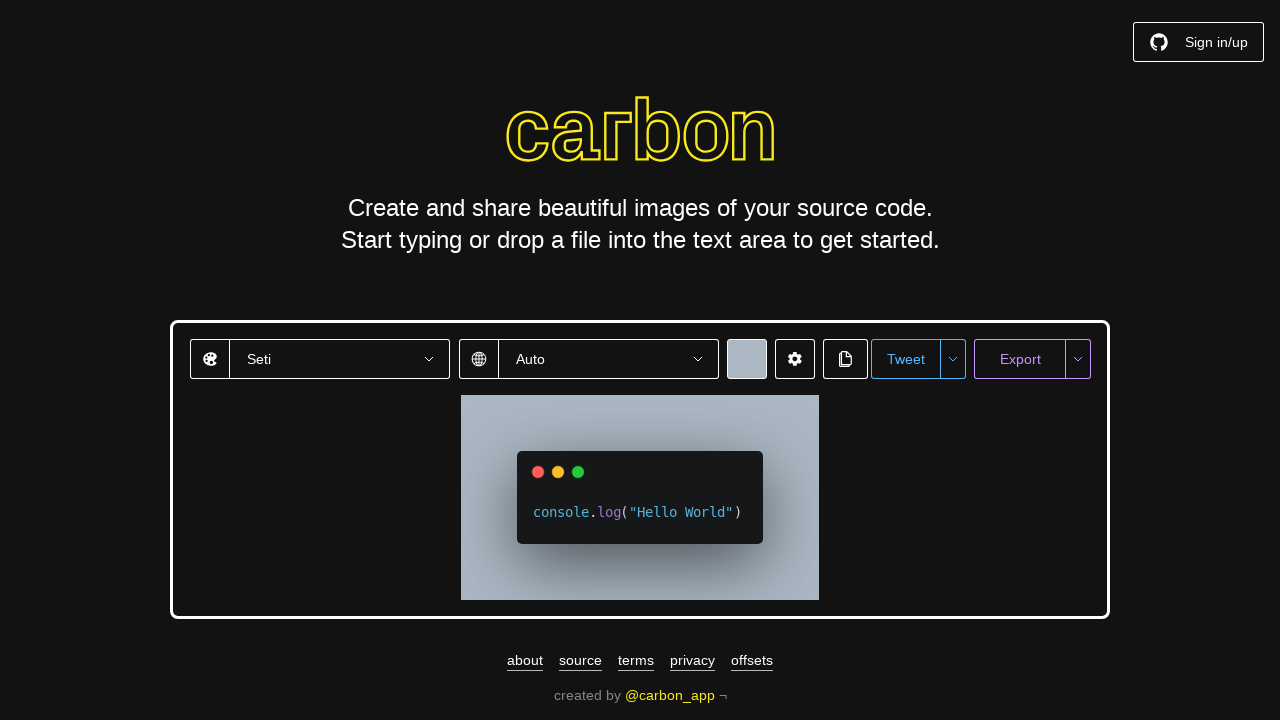

Clicked Export button to download code snippet image at (1020, 359) on xpath=//button[contains(text(),'Export')]
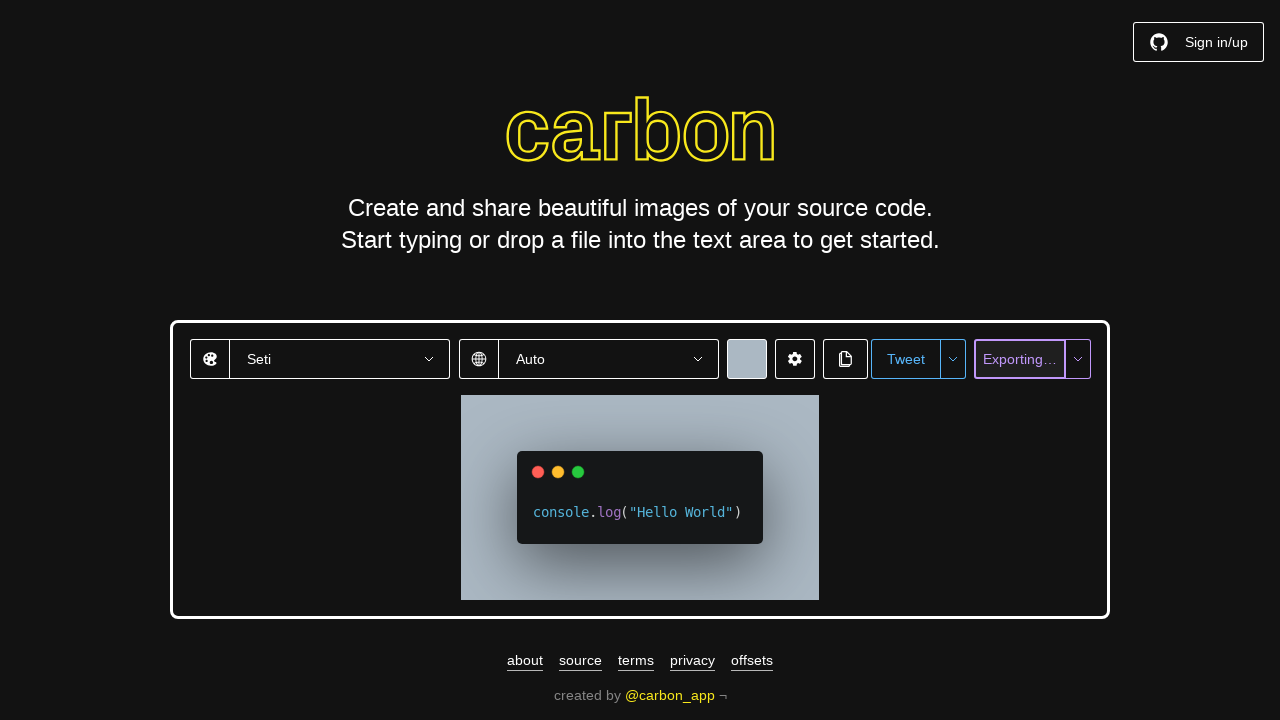

Waited 2 seconds for download to initiate
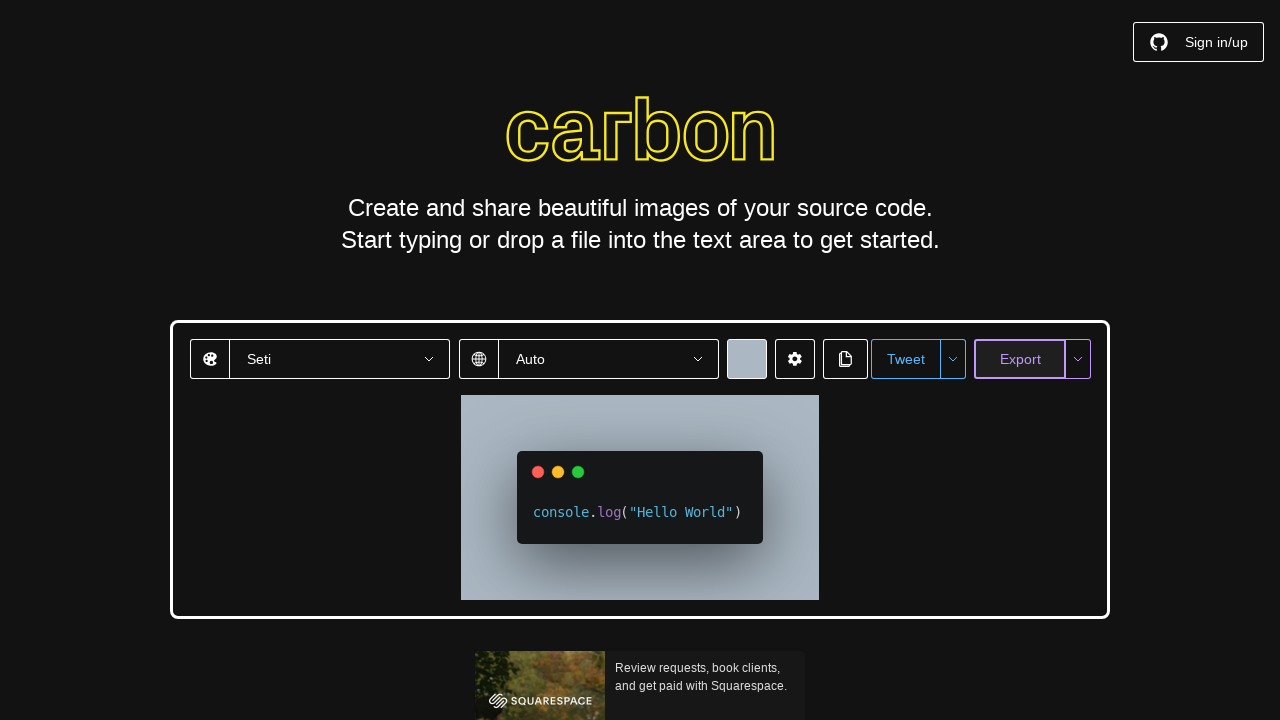

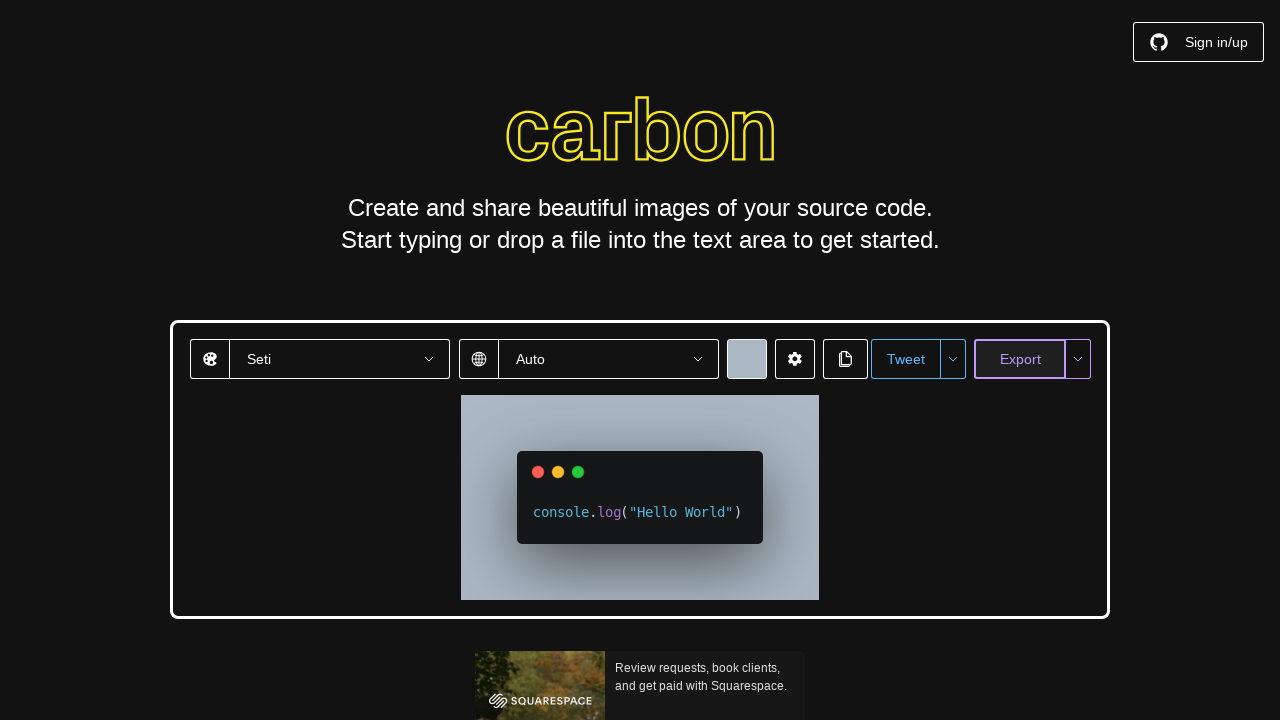